Verifies that the current URL matches the expected travel page URL

Starting URL: https://www.inews.id/travel

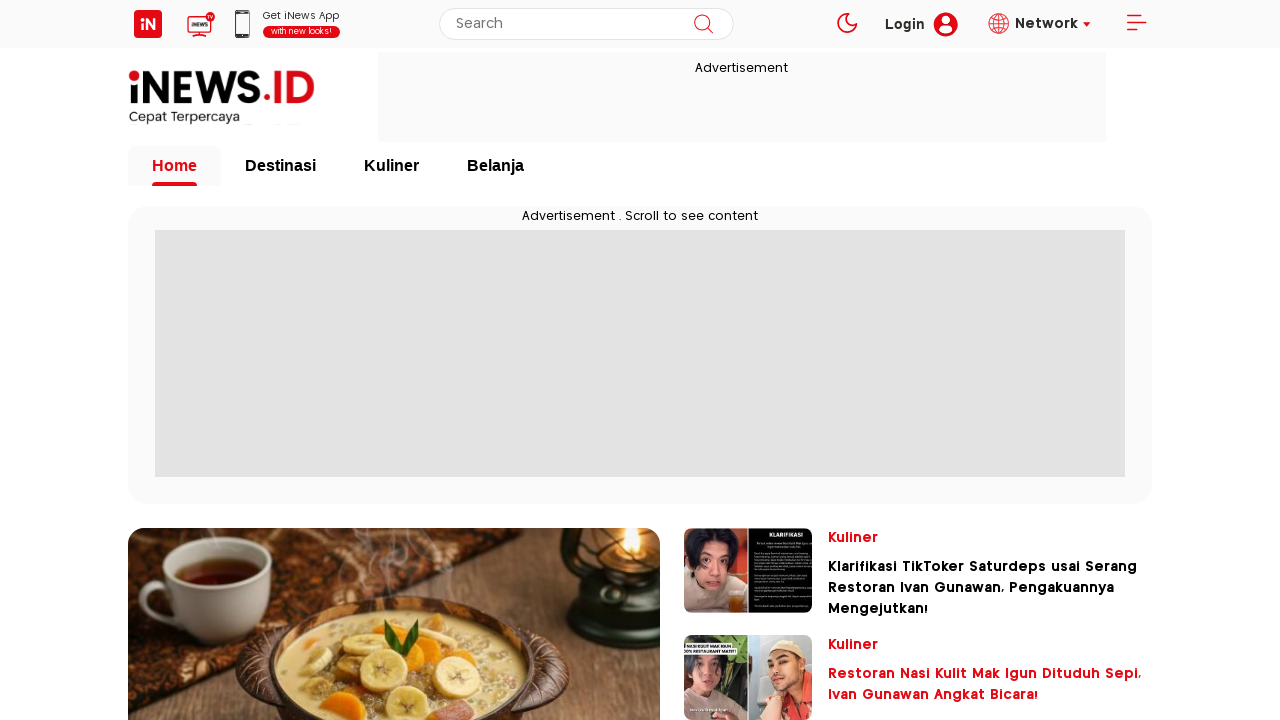

Retrieved current page URL
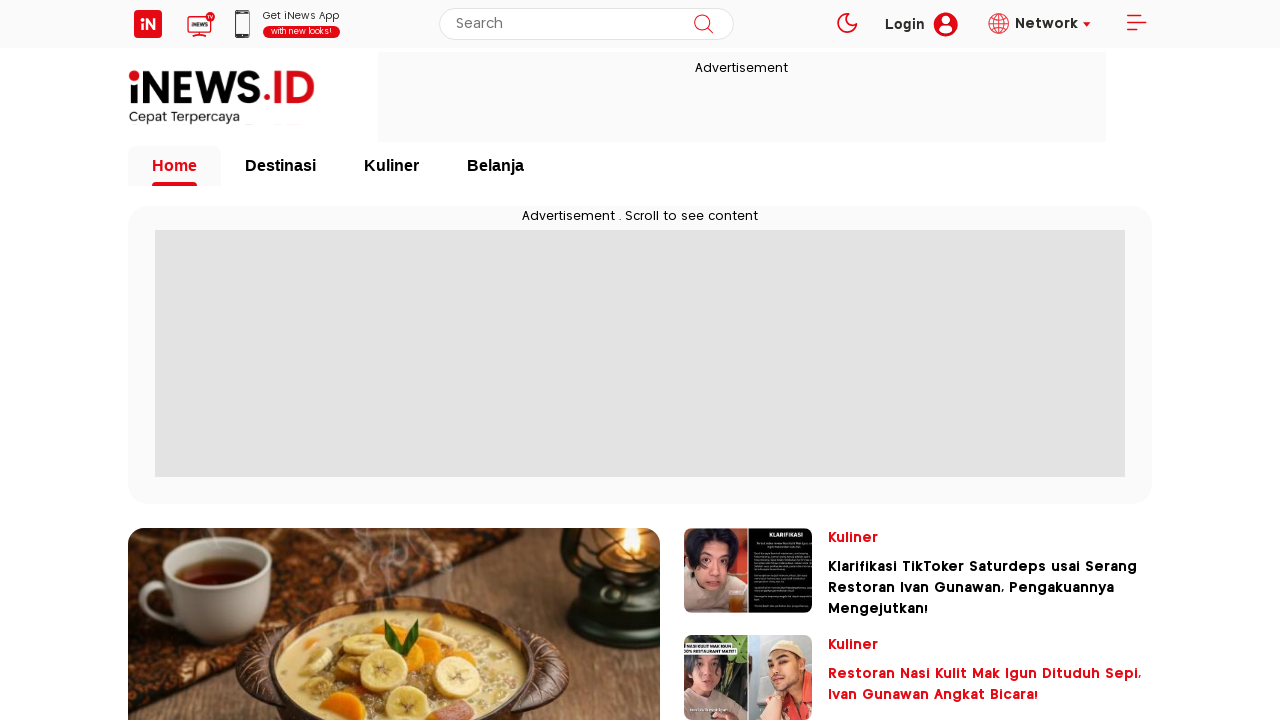

Set expected URL to https://www.inews.id/travel
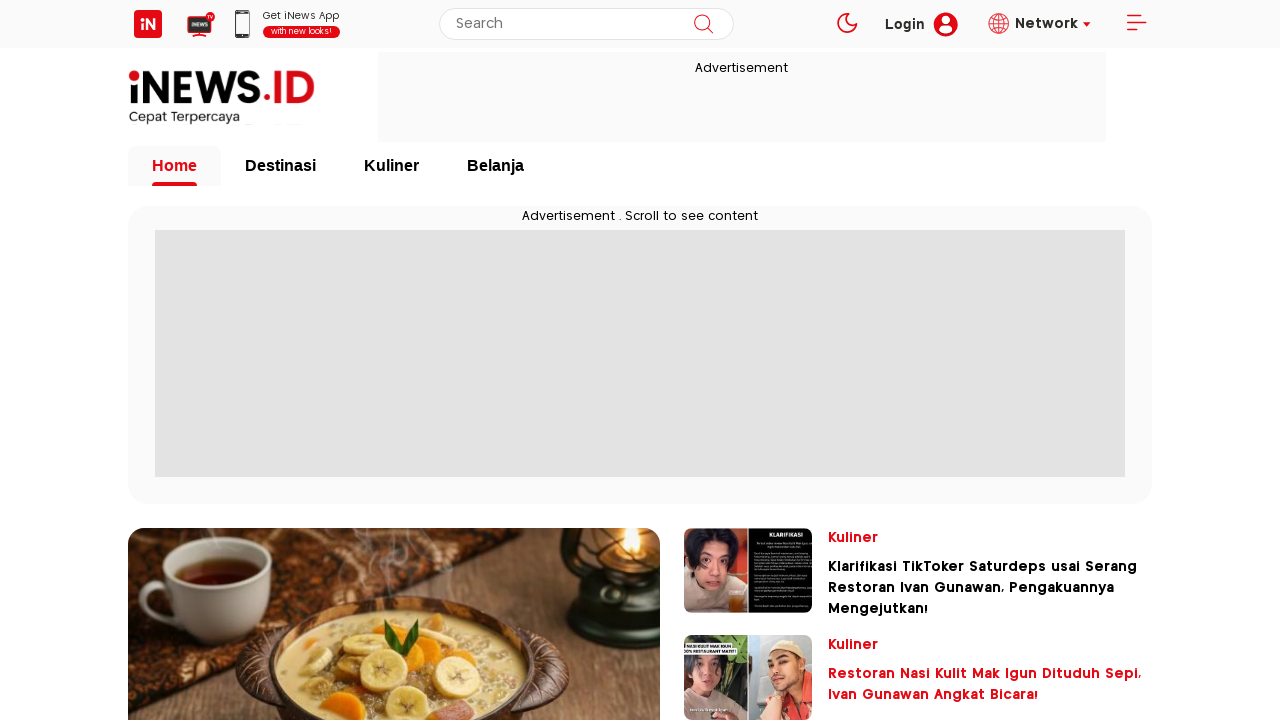

Asserted current URL matches expected travel page URL - https://www.inews.id/travel
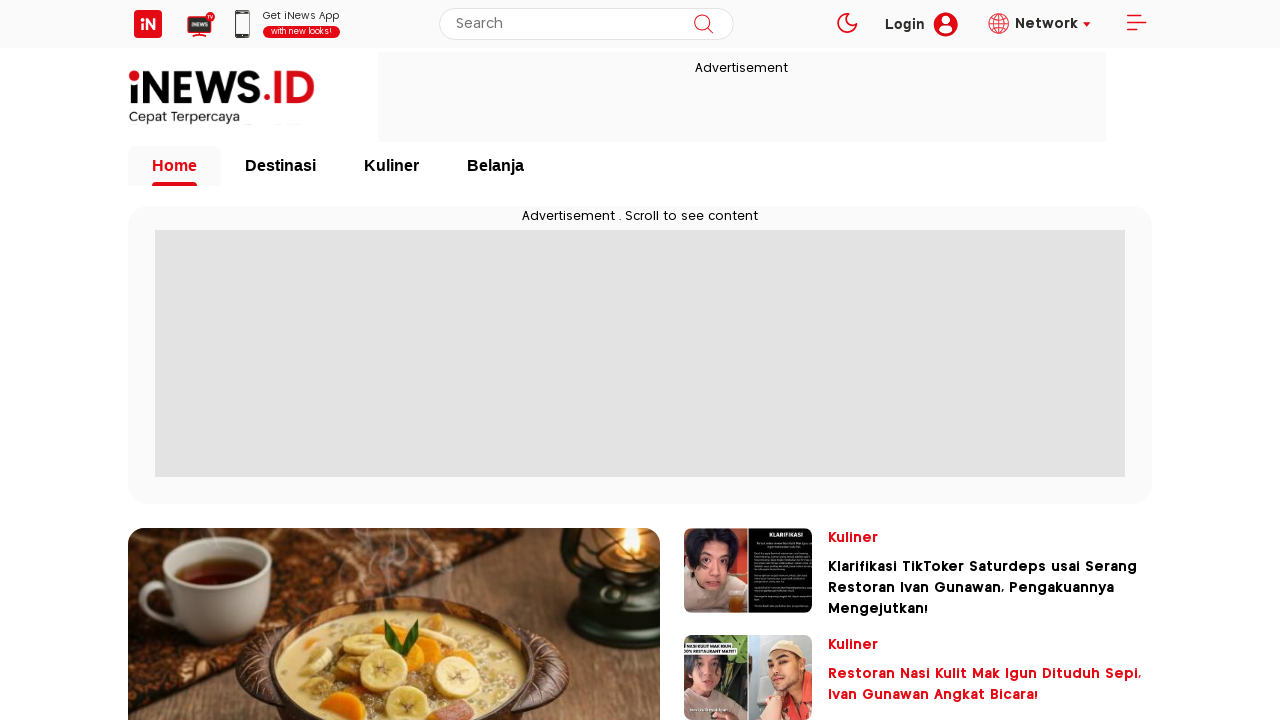

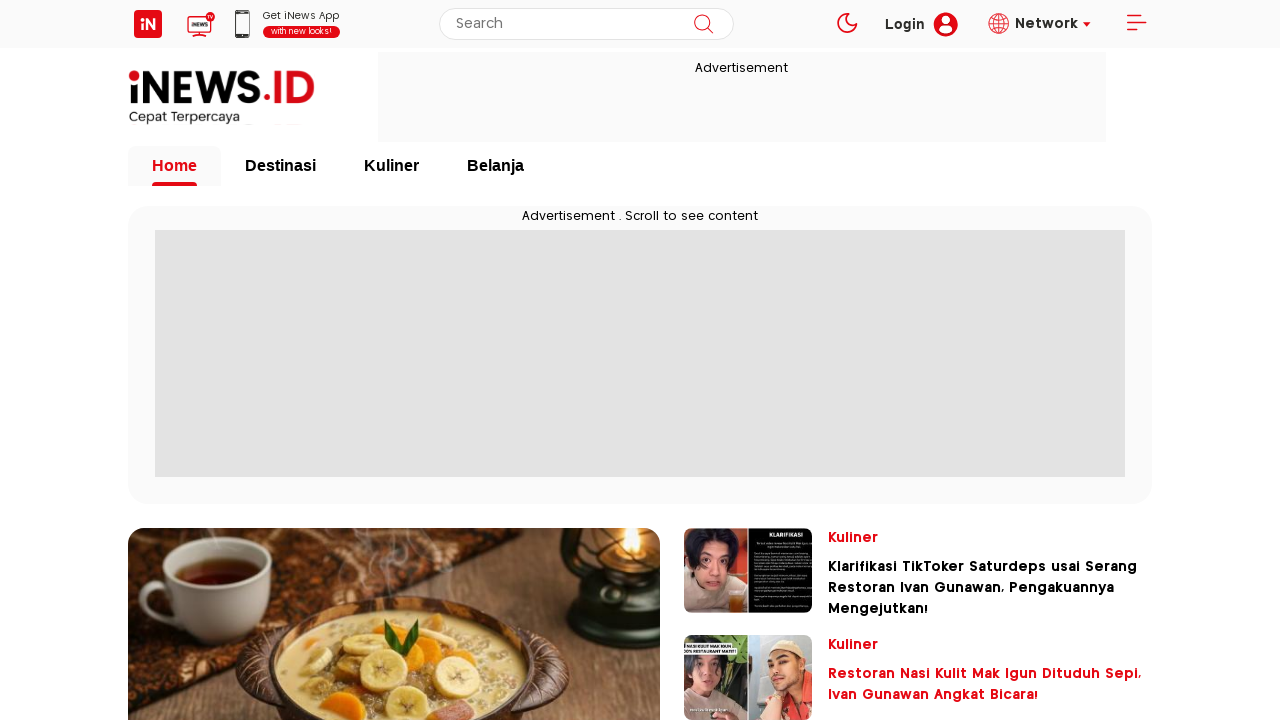